Tests an e-commerce practice site by searching for products containing "ca", adding Cashews and Carrot to cart, then proceeding through the checkout flow.

Starting URL: https://rahulshettyacademy.com/seleniumPractise/#/

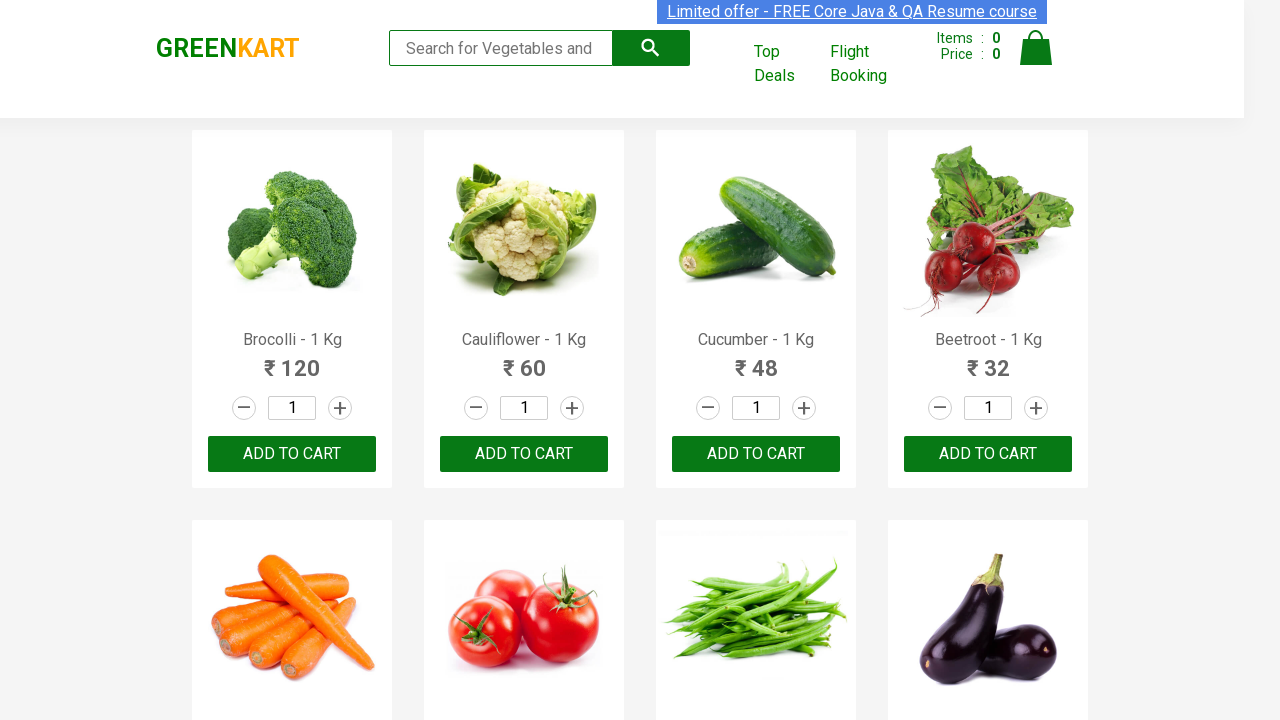

Filled search box with 'ca' on .search-keyword
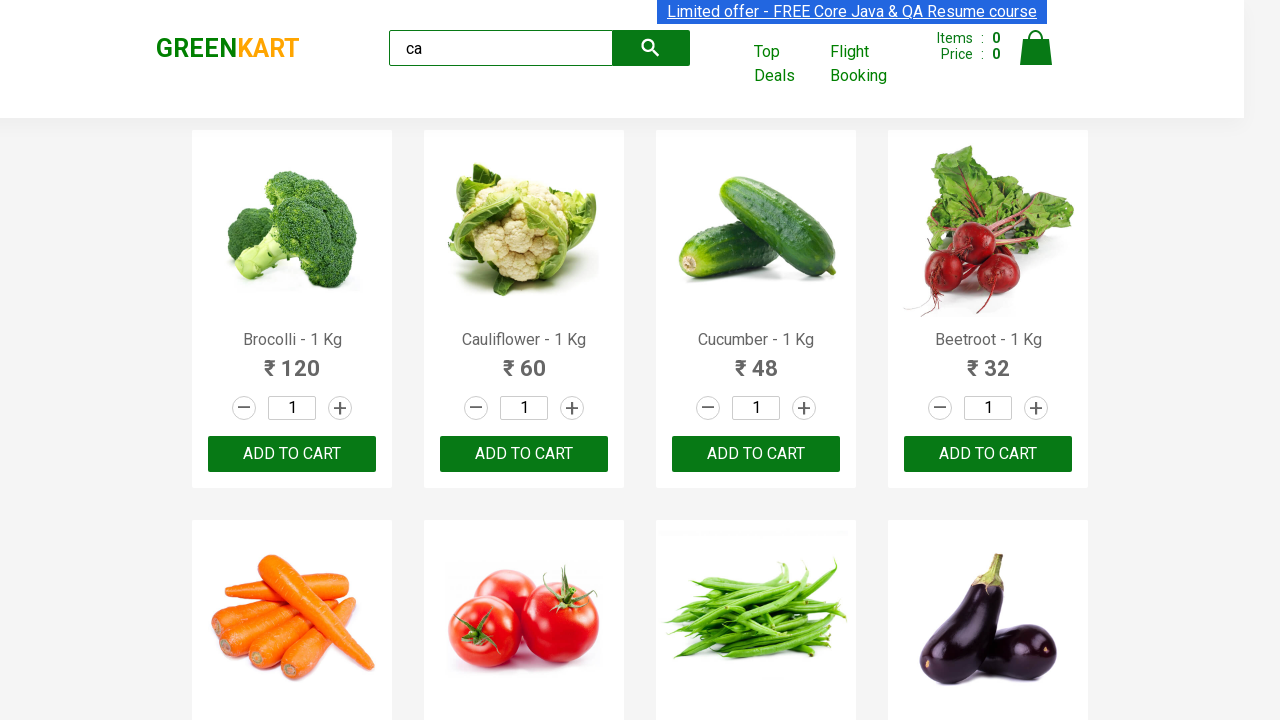

Waited 2 seconds for search results to load
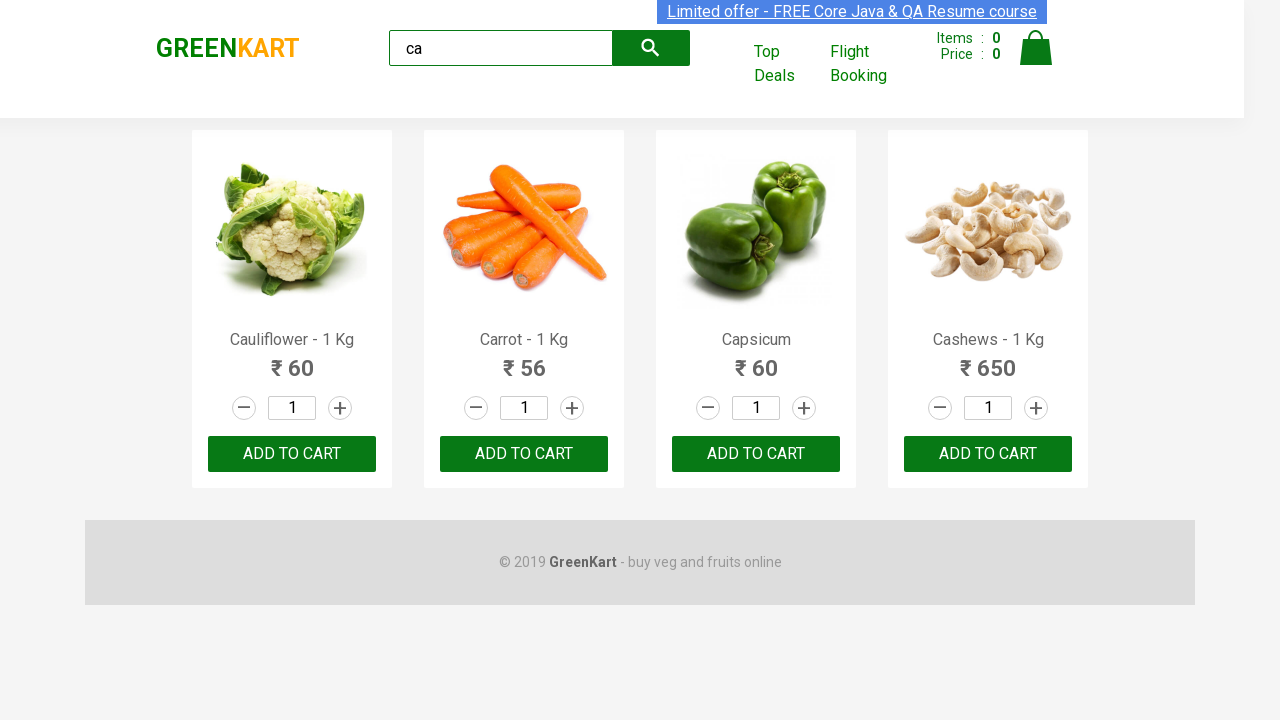

Products container loaded
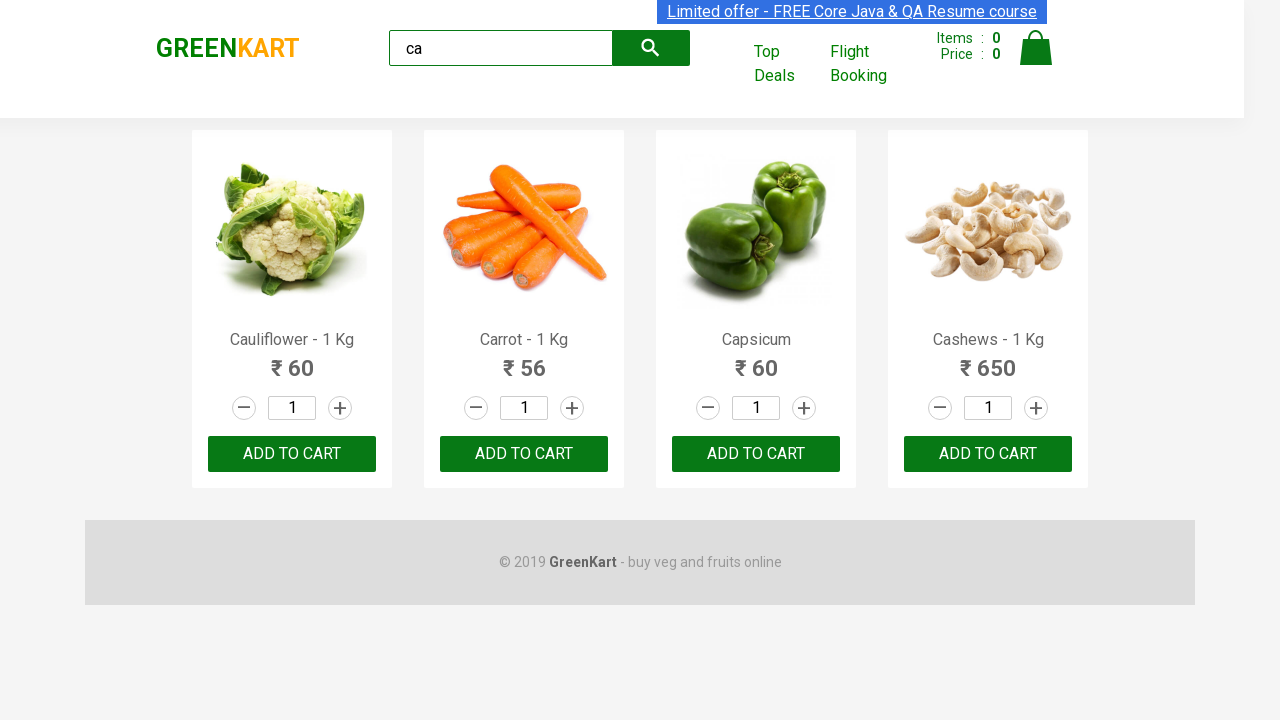

Clicked ADD TO CART for Cashews at (988, 454) on .products .product >> internal:has-text="Cashews"i >> text=ADD TO CART
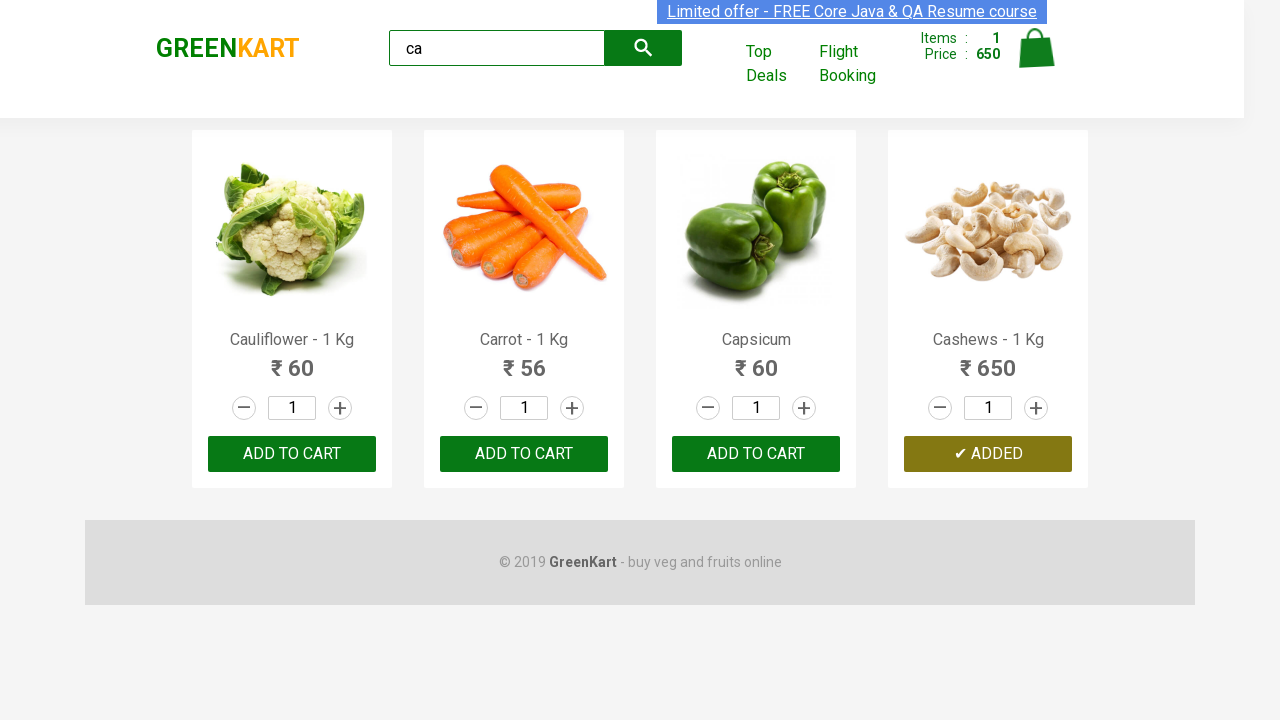

Clicked ADD TO CART for Carrot at (524, 454) on .products .product >> nth=1 >> button
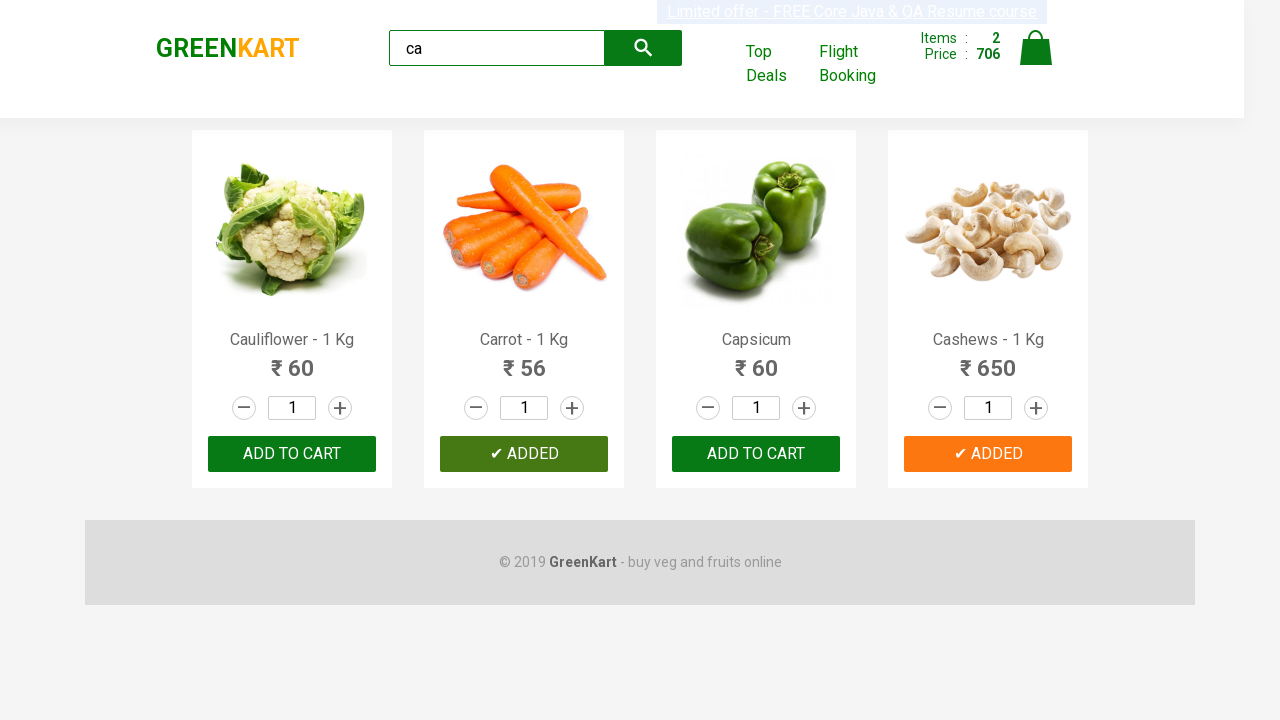

Clicked on cart icon at (1036, 59) on a.cart-icon
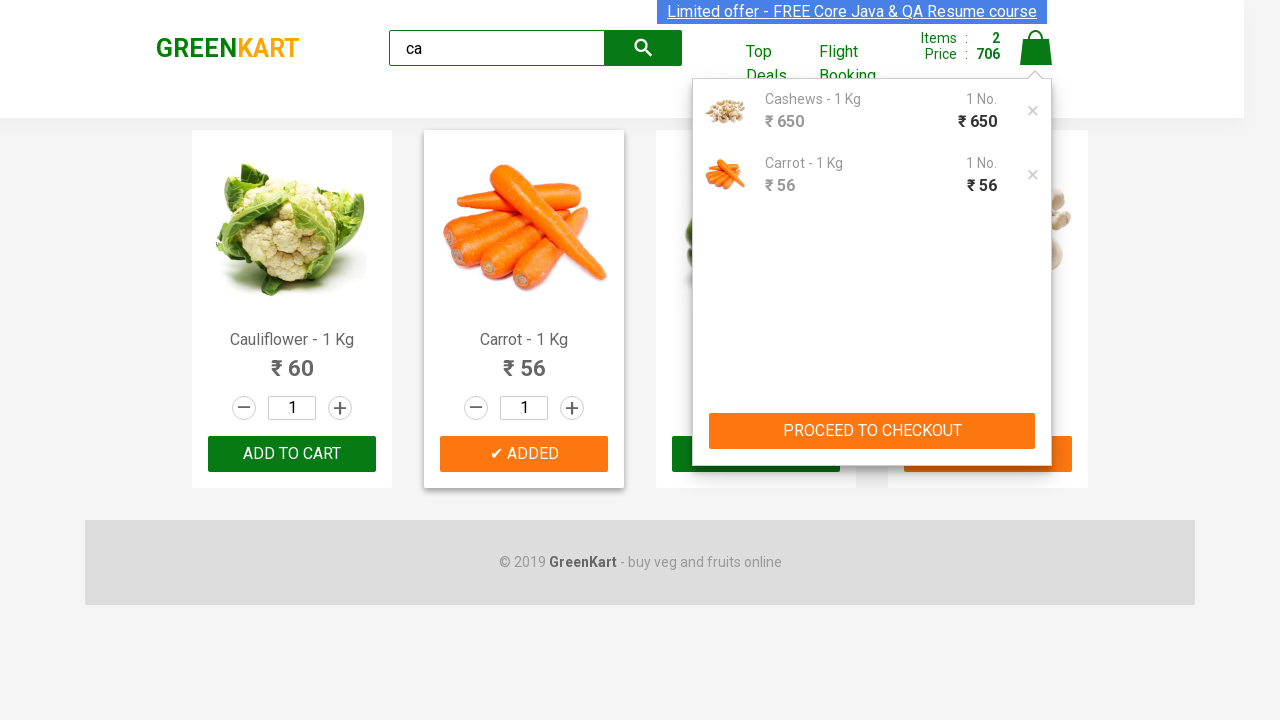

Clicked CHECKOUT button at (872, 431) on button:has-text('CHECKOUT')
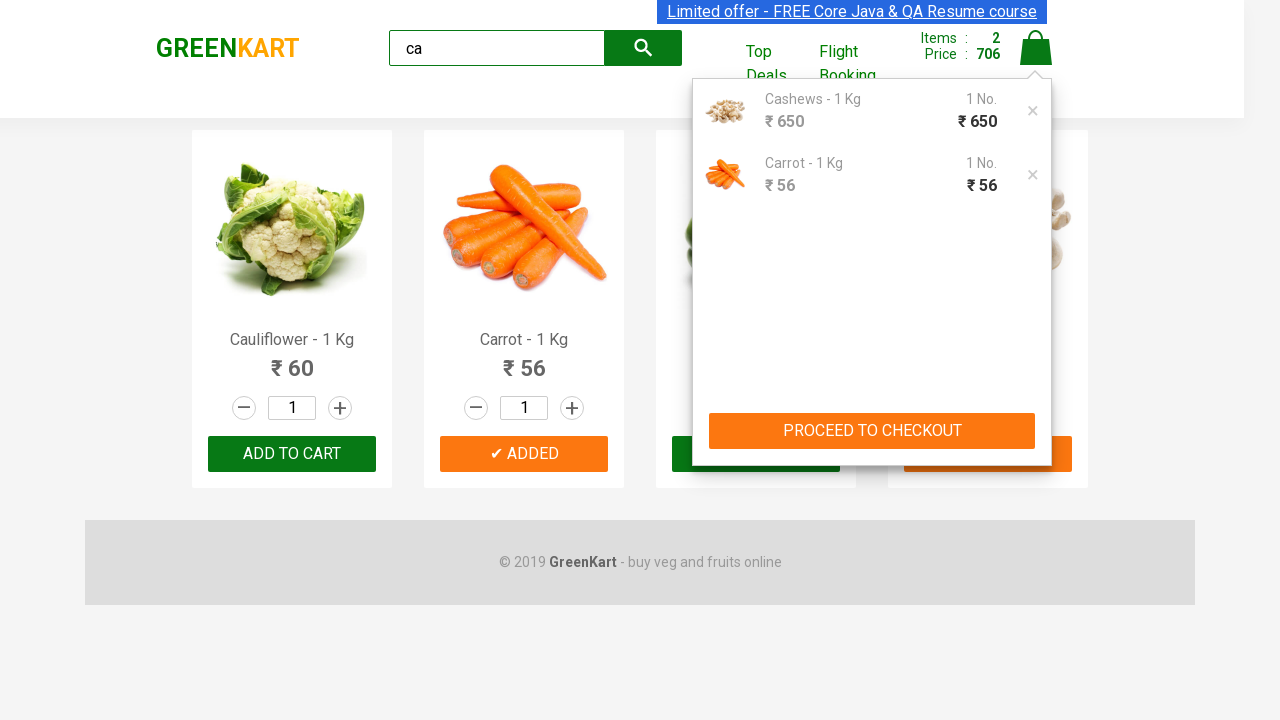

Clicked proceed/place order button at (1036, 491) on span.discountAmt~button
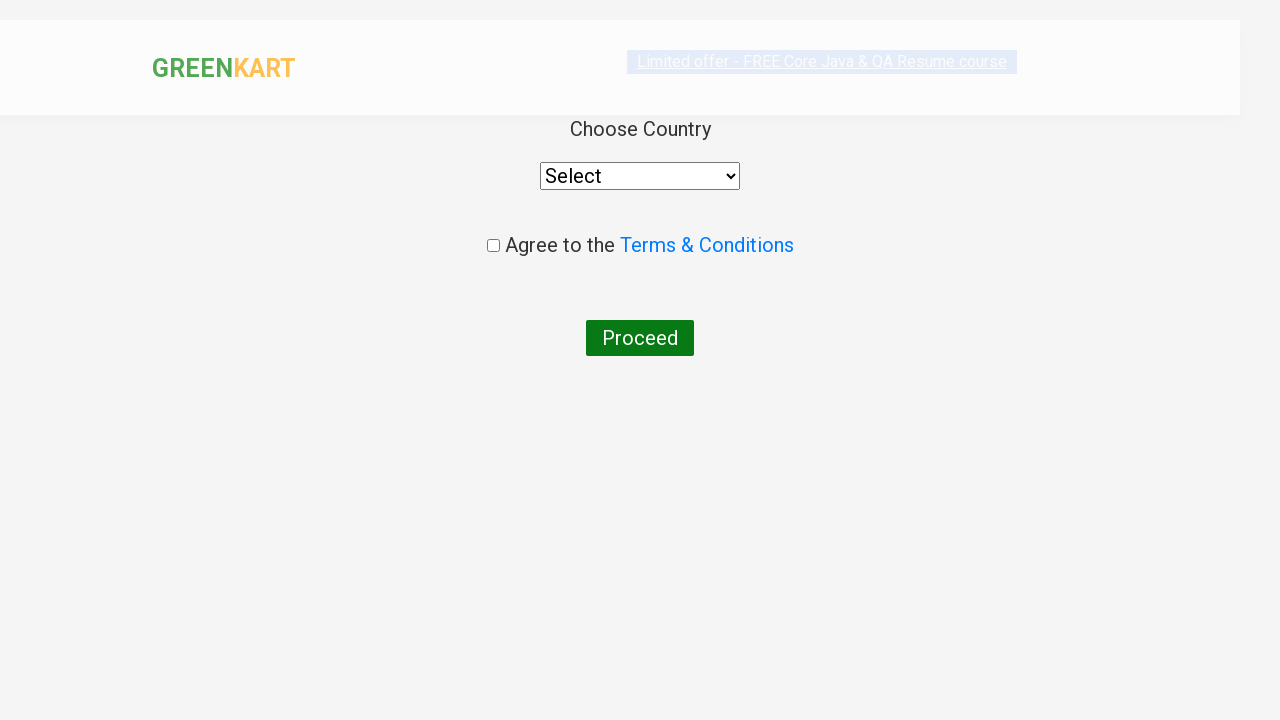

Checkout page loaded with agreement checkbox and button visible
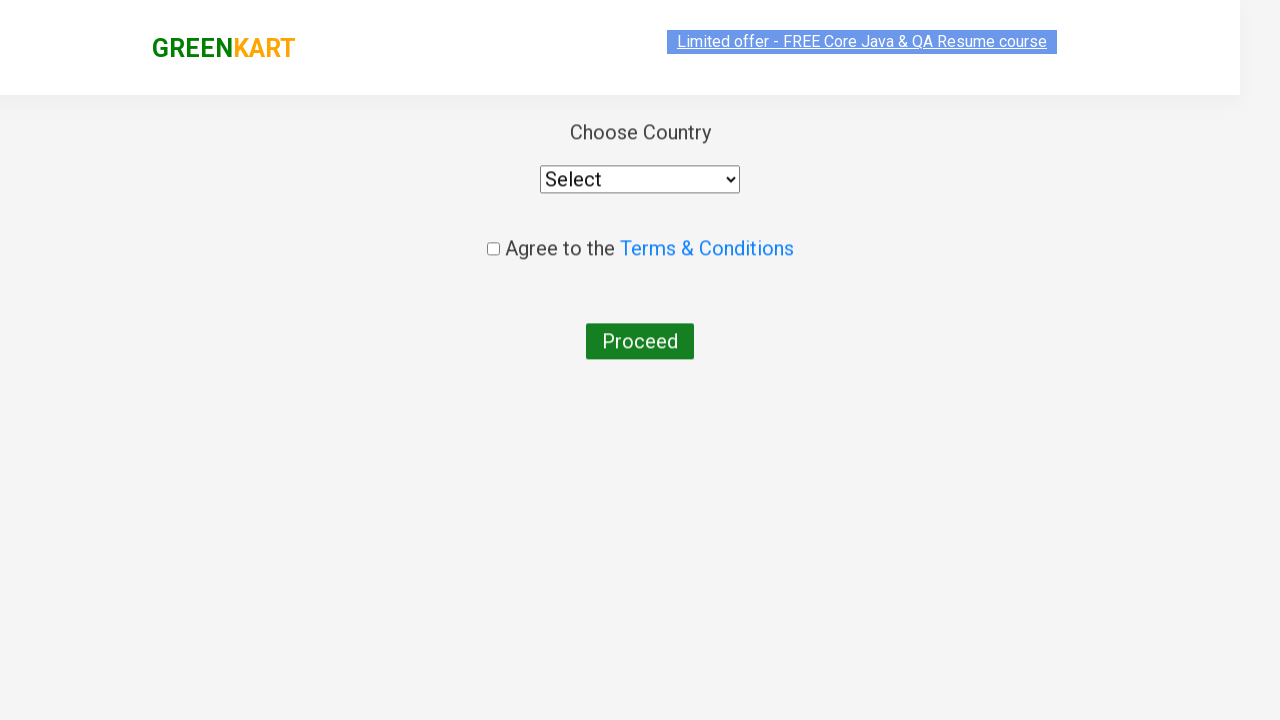

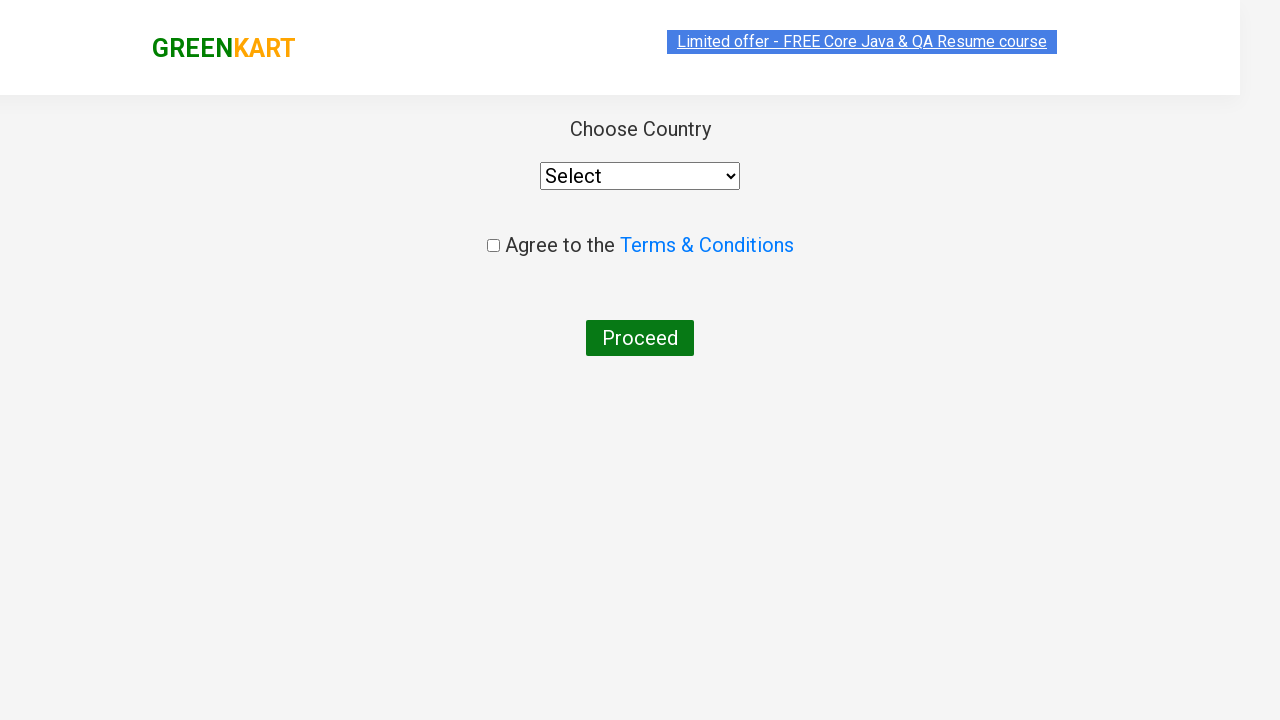